Navigates to the Vue rich text component blog post and verifies the page title contains "Daniel Roe"

Starting URL: https://roe.dev/blog/building-your-own-vue-rich-text-component

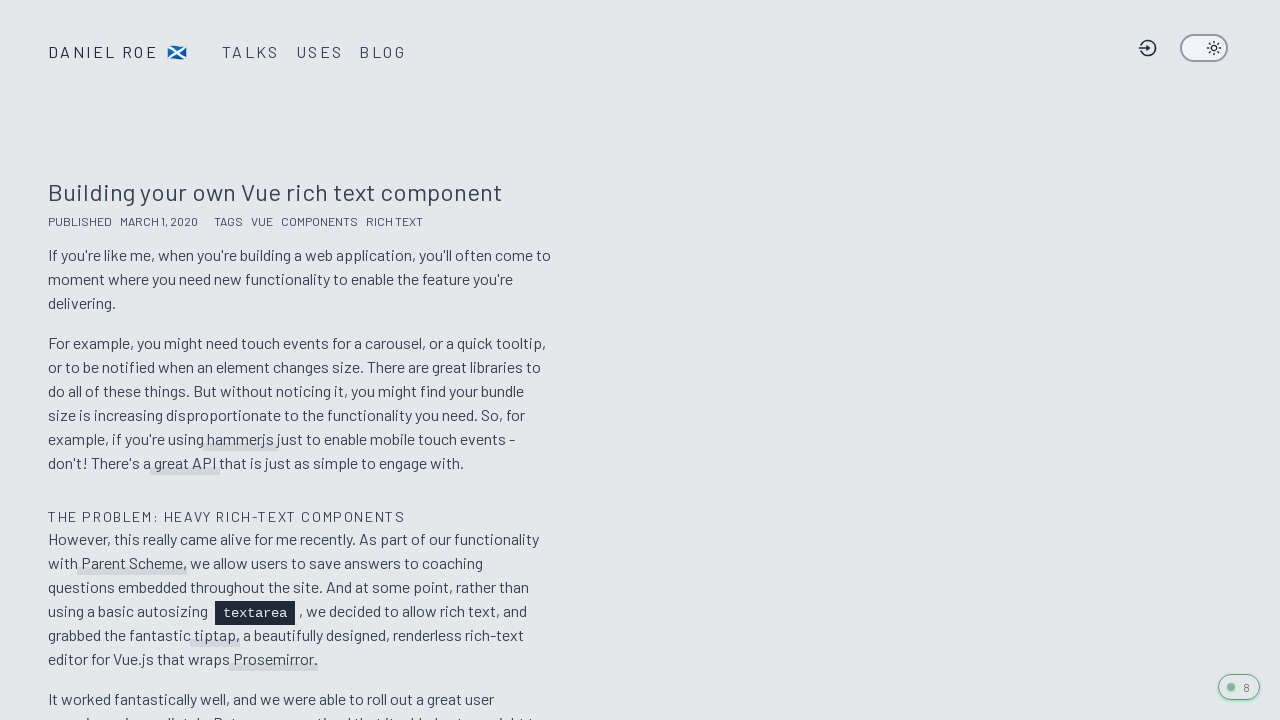

Located page title element
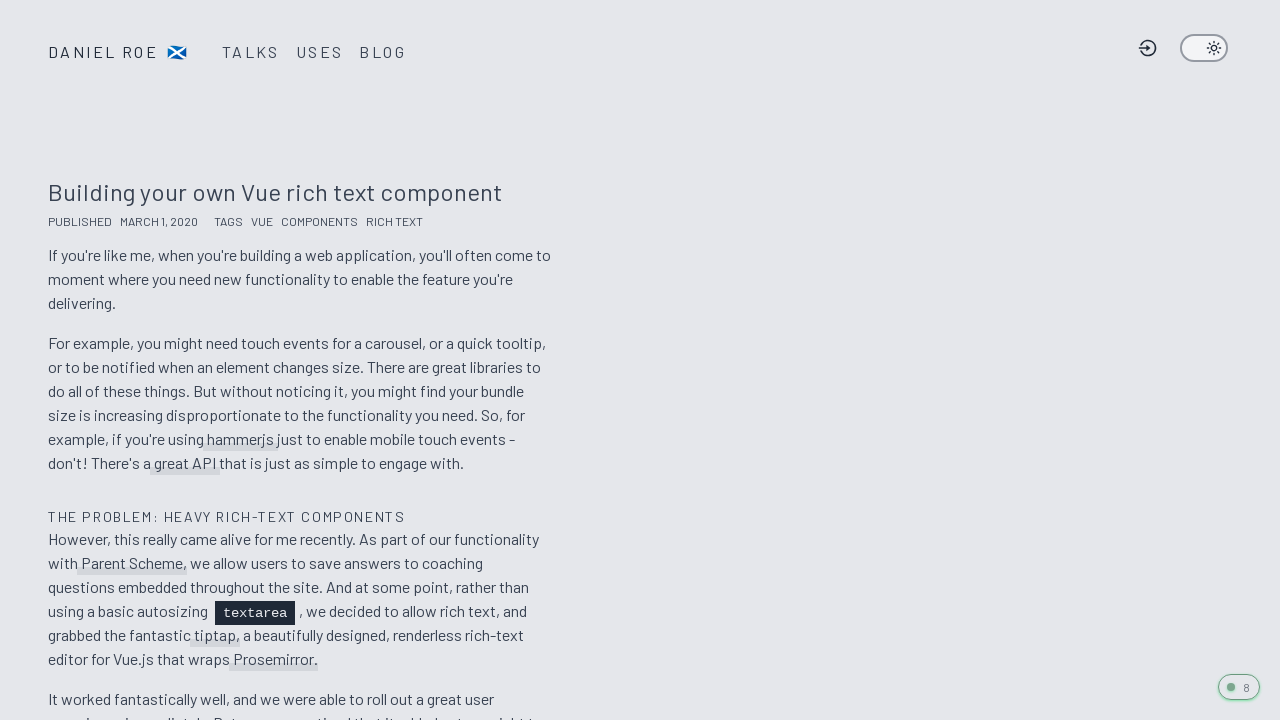

Verified page title contains 'Daniel Roe'
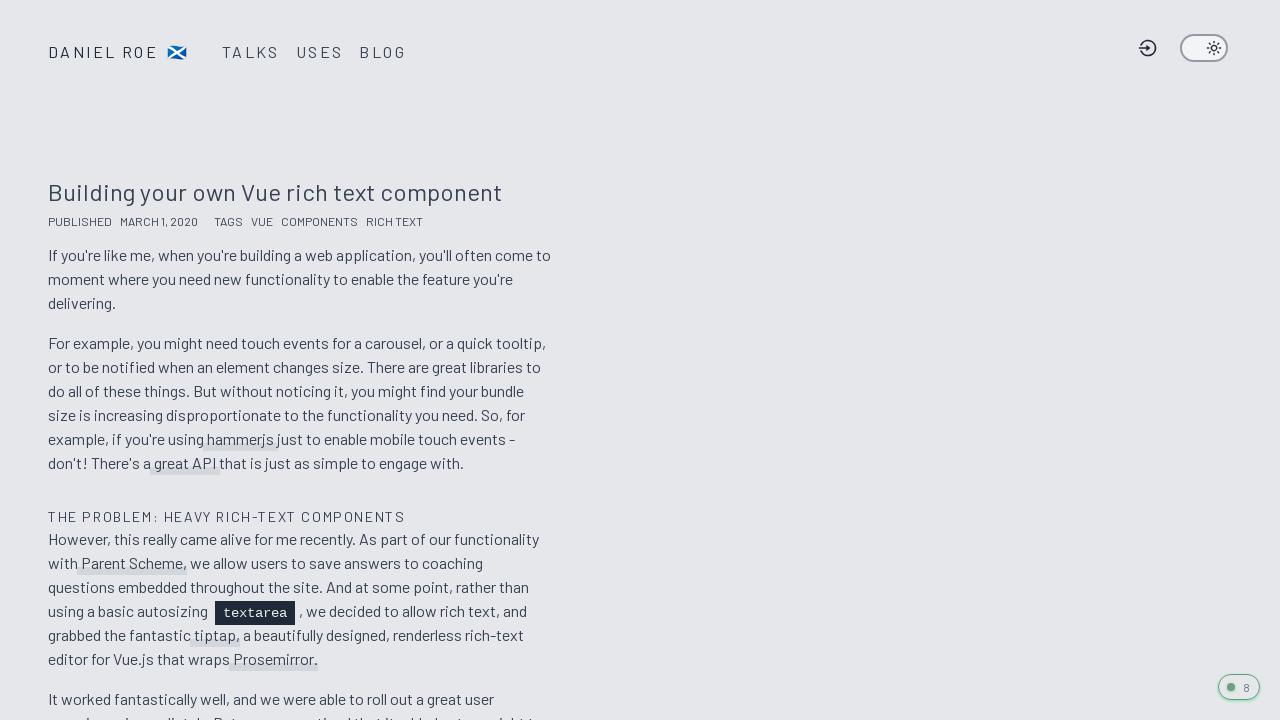

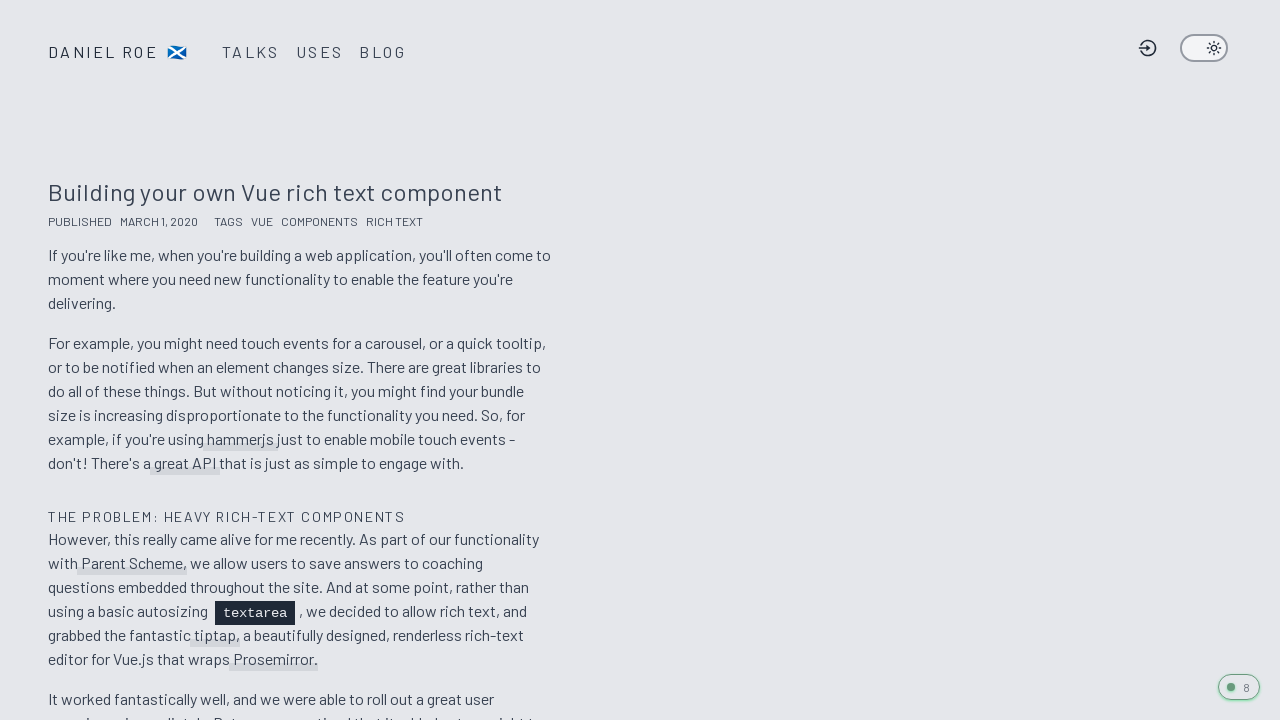